Tests navigation on 99 Bottles of Beer site by clicking Browse Languages, then Start, and verifying welcome heading

Starting URL: http://www.99-bottles-of-beer.net/

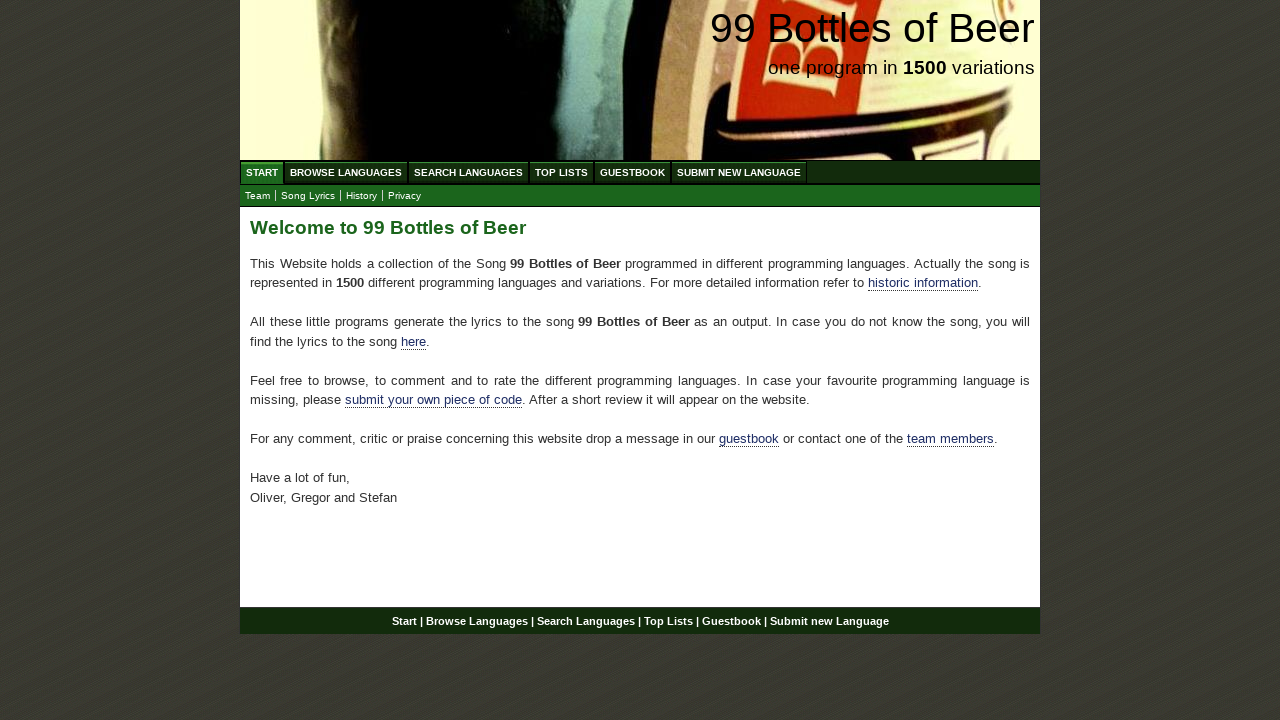

Clicked Browse Languages menu item at (346, 172) on #navigation #menu li a[href='/abc.html']
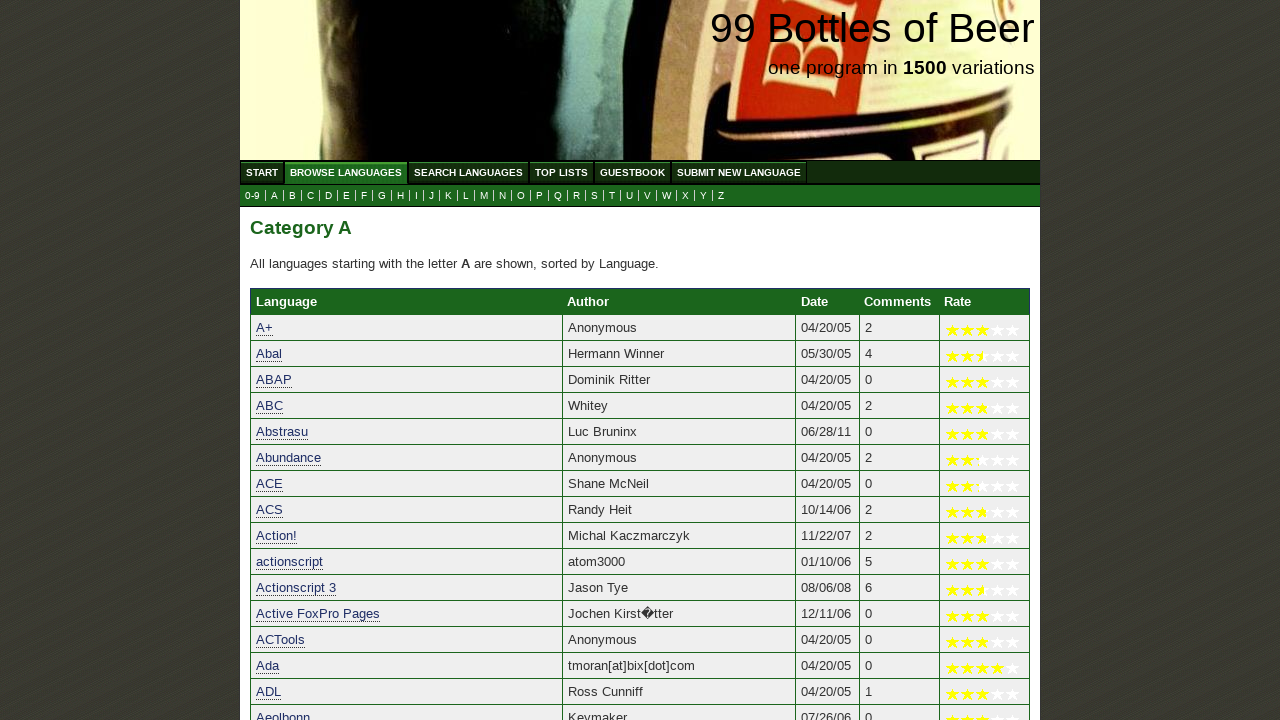

Clicked Start menu item at (262, 172) on #navigation #menu li a[href='/']
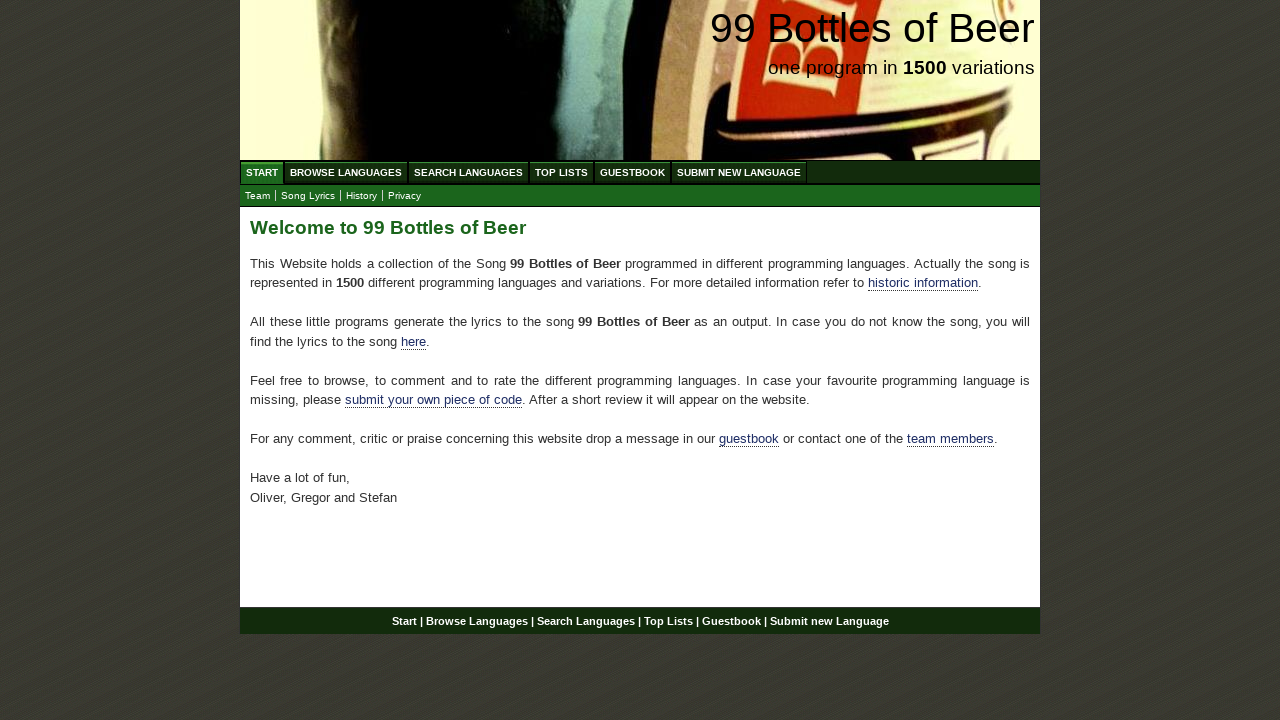

Welcome heading 'Welcome to 99 Bottles of Beer' is displayed
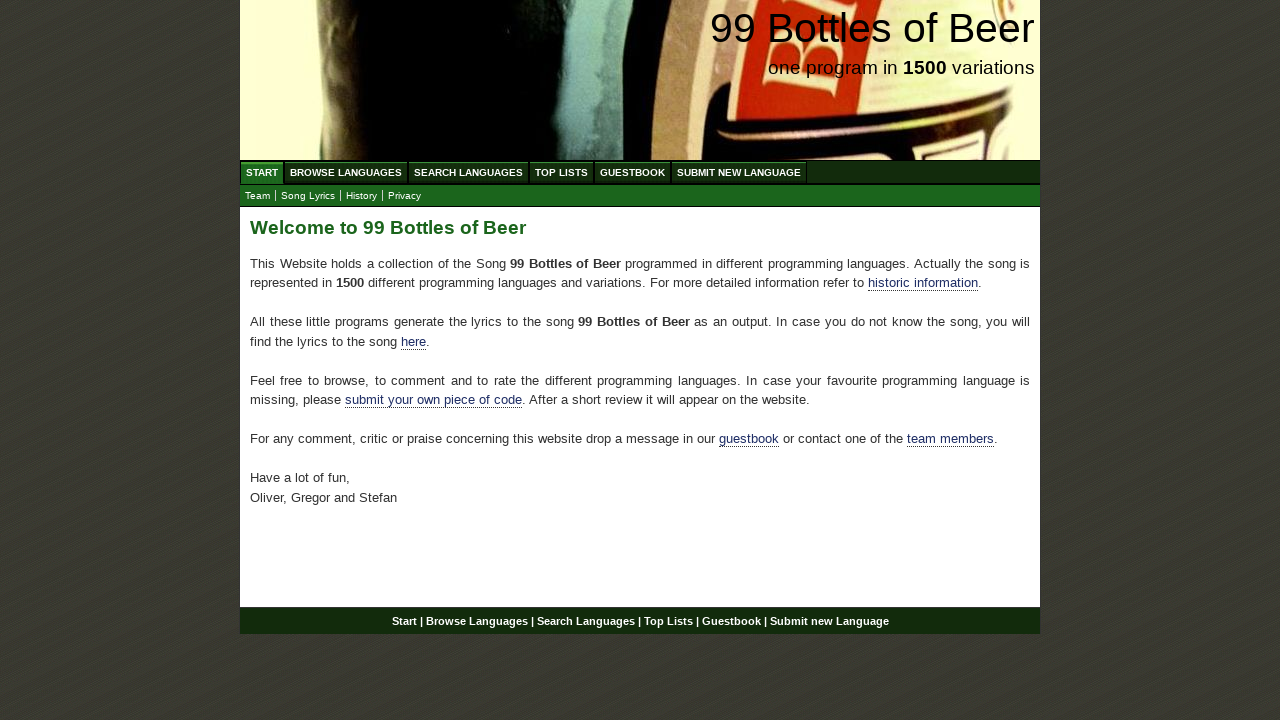

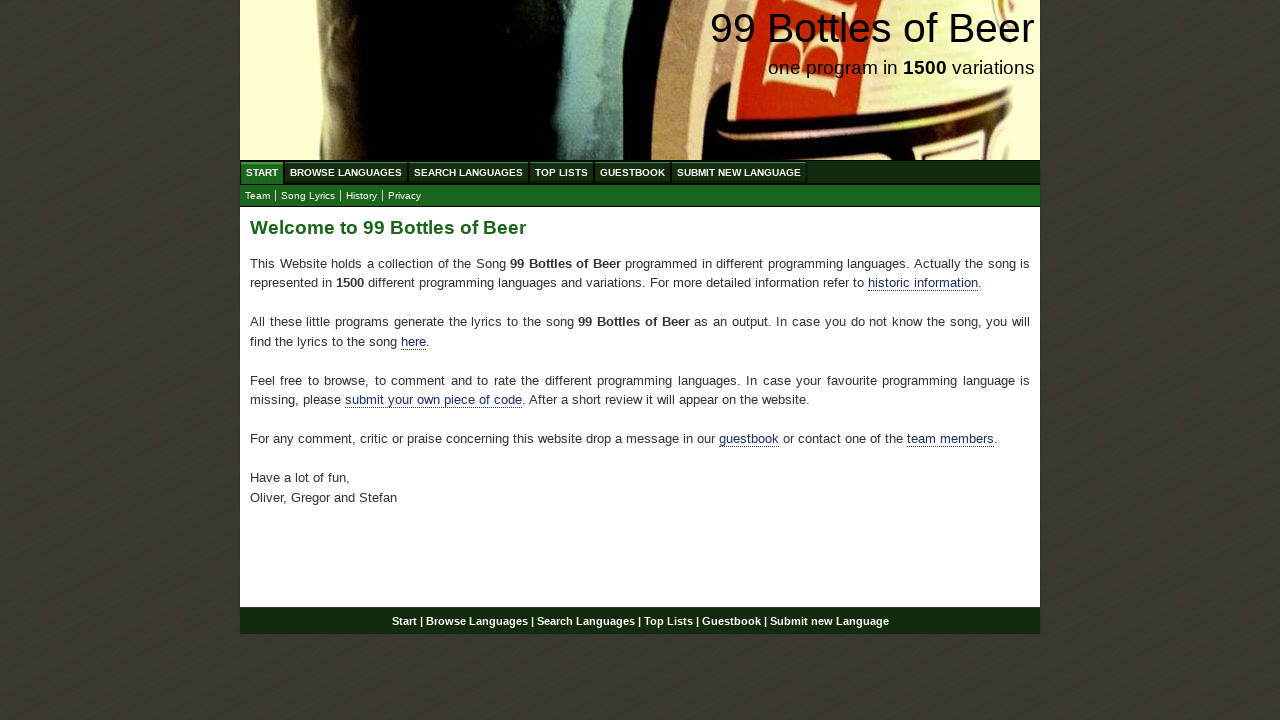